Navigates to W3Schools JavaScript tryit editor page to test iframe handling. The original test had commented code for switching to an iframe and clicking a button.

Starting URL: https://www.w3schools.com/js/tryit.asp?filename=tryjs_myfirst

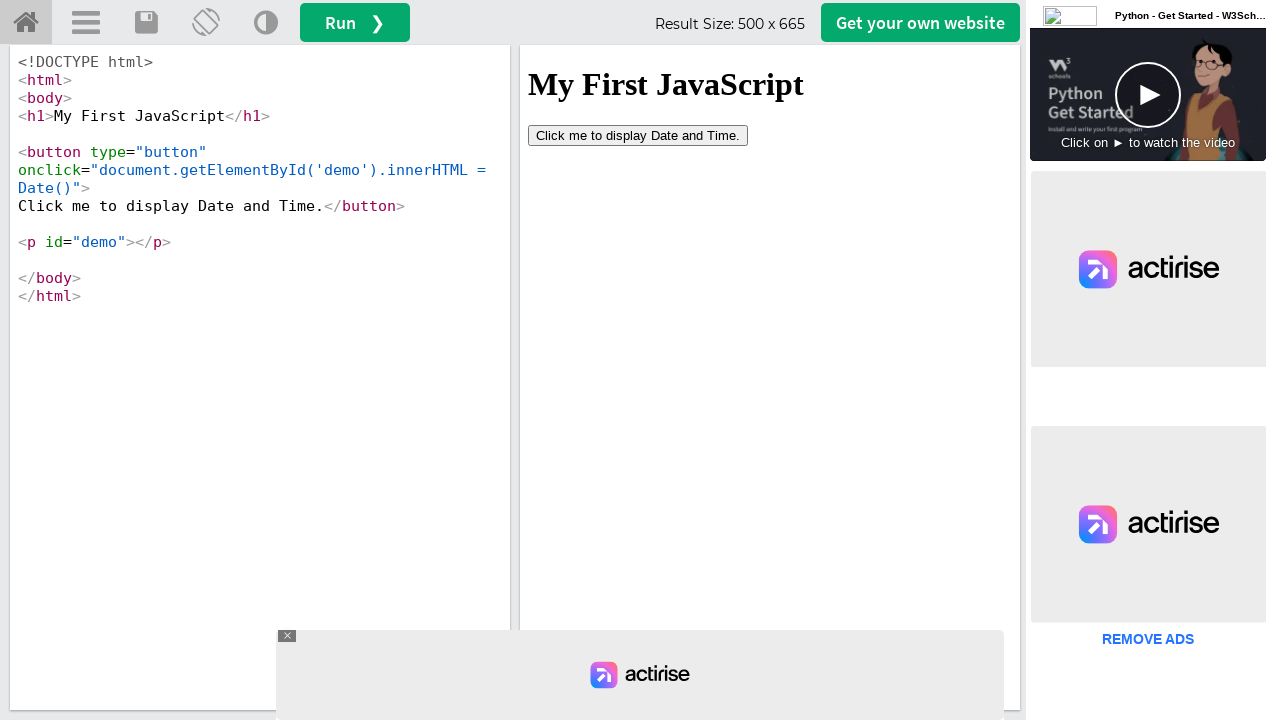

Waited for page to load with networkidle state
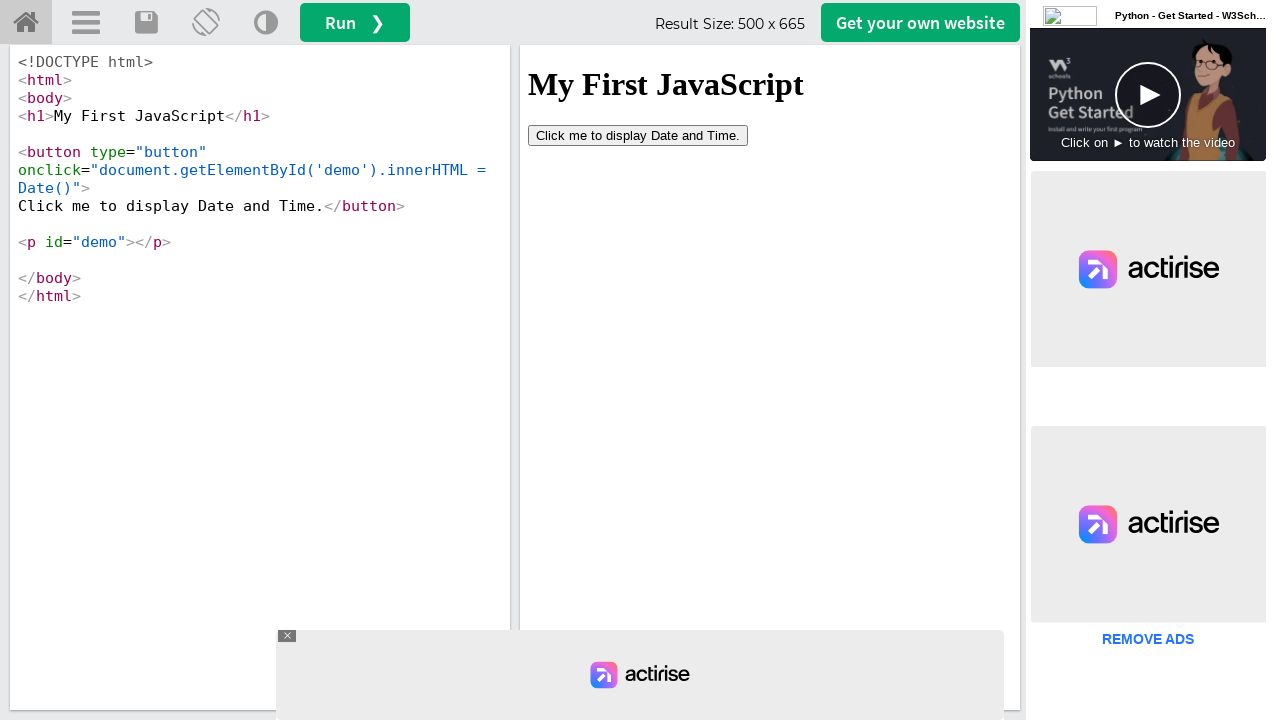

Located iframe with id 'iframeResult'
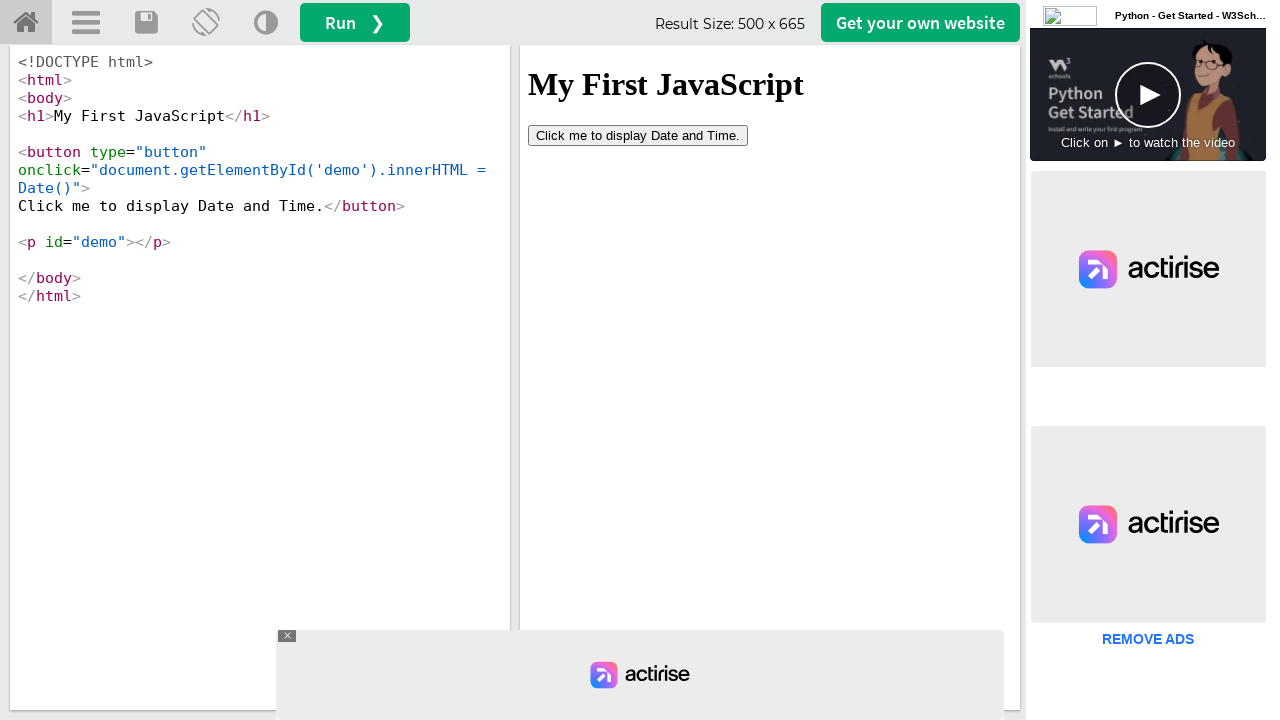

Clicked button inside iframe at (638, 135) on #iframeResult >> internal:control=enter-frame >> button[type='button']
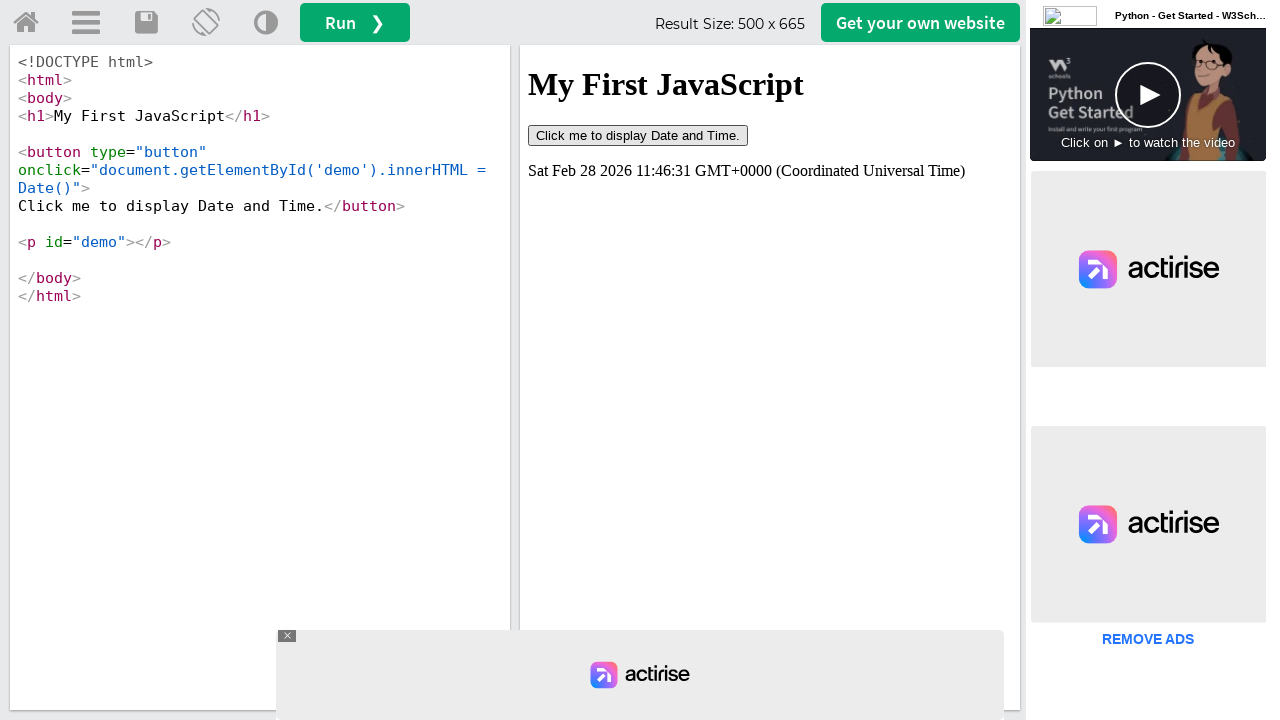

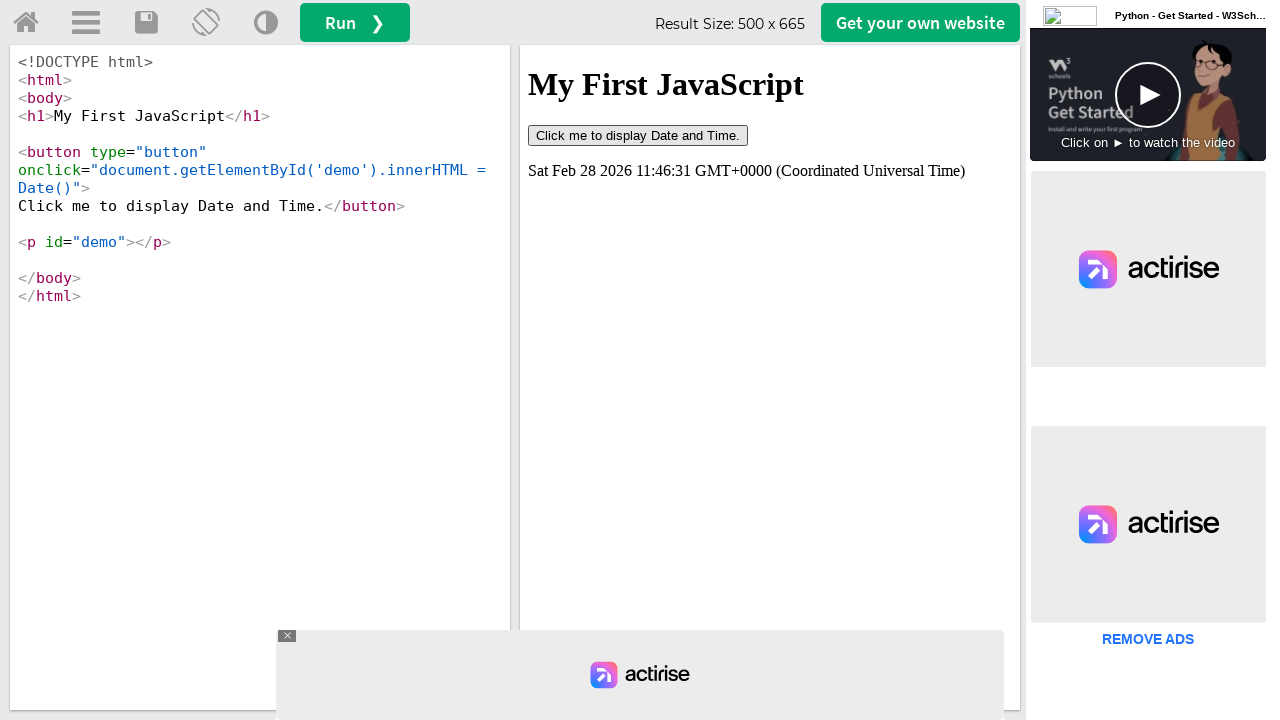